Fills out a medical appointment registration form by selecting first-time visitor status, entering national ID and birthday, then submitting the form

Starting URL: https://www.shh.org.tw/OldShhorg/shhreg1/UI/C/C10200.aspx?ok=O&od=1101030&dcode=AA&sno=1&droom=01A68&doc=15602

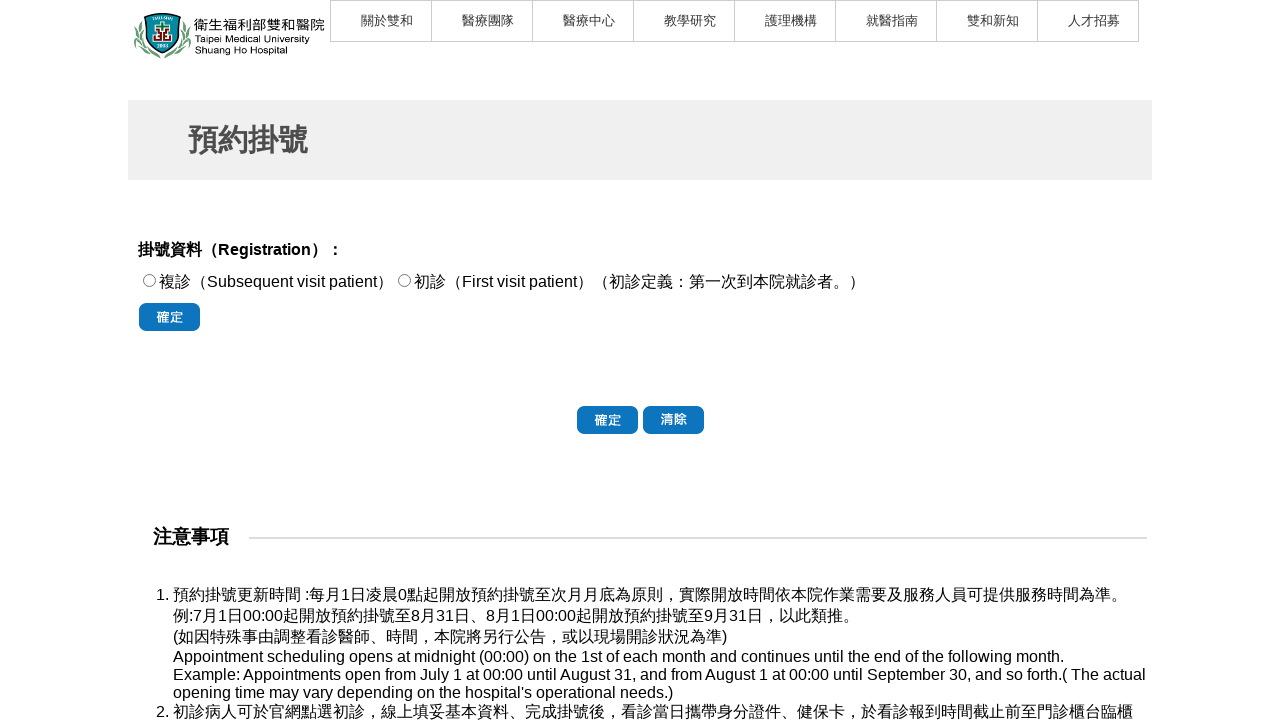

Set up dialog handler to accept alerts
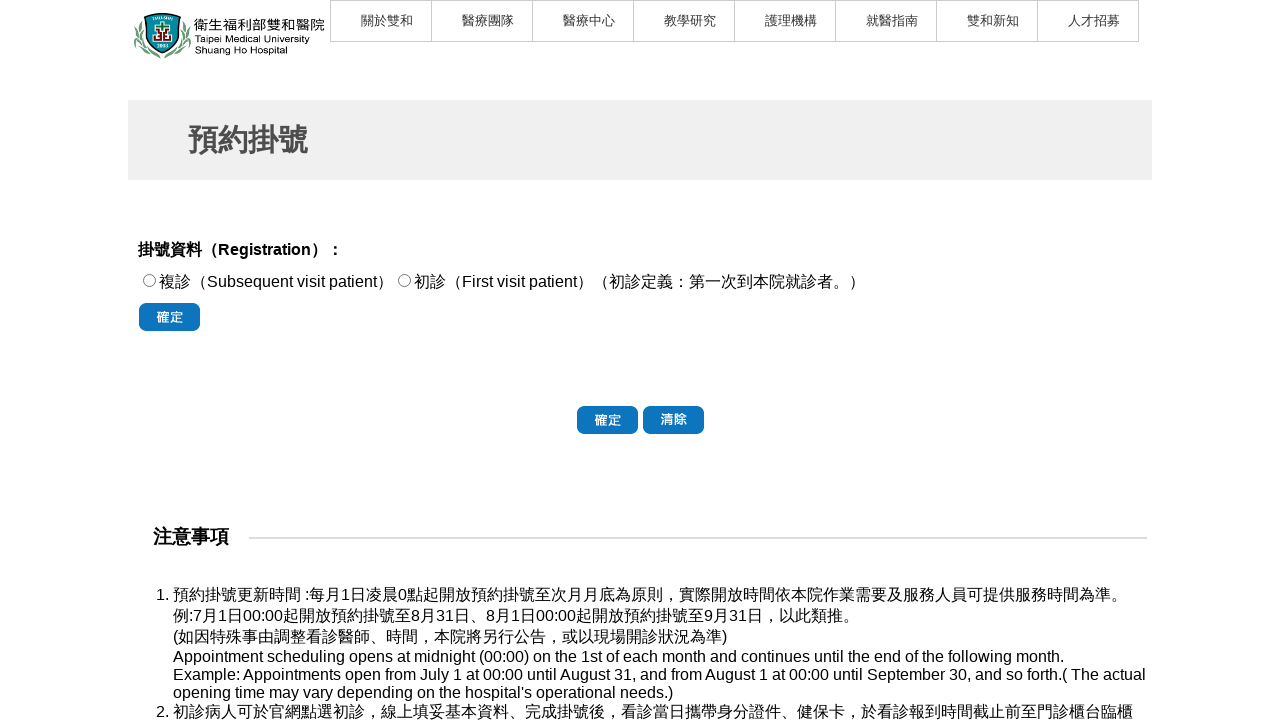

Selected 'Not first time' visitor status option at (150, 280) on #ContentPlaceHolder1_rbl_fvry_0
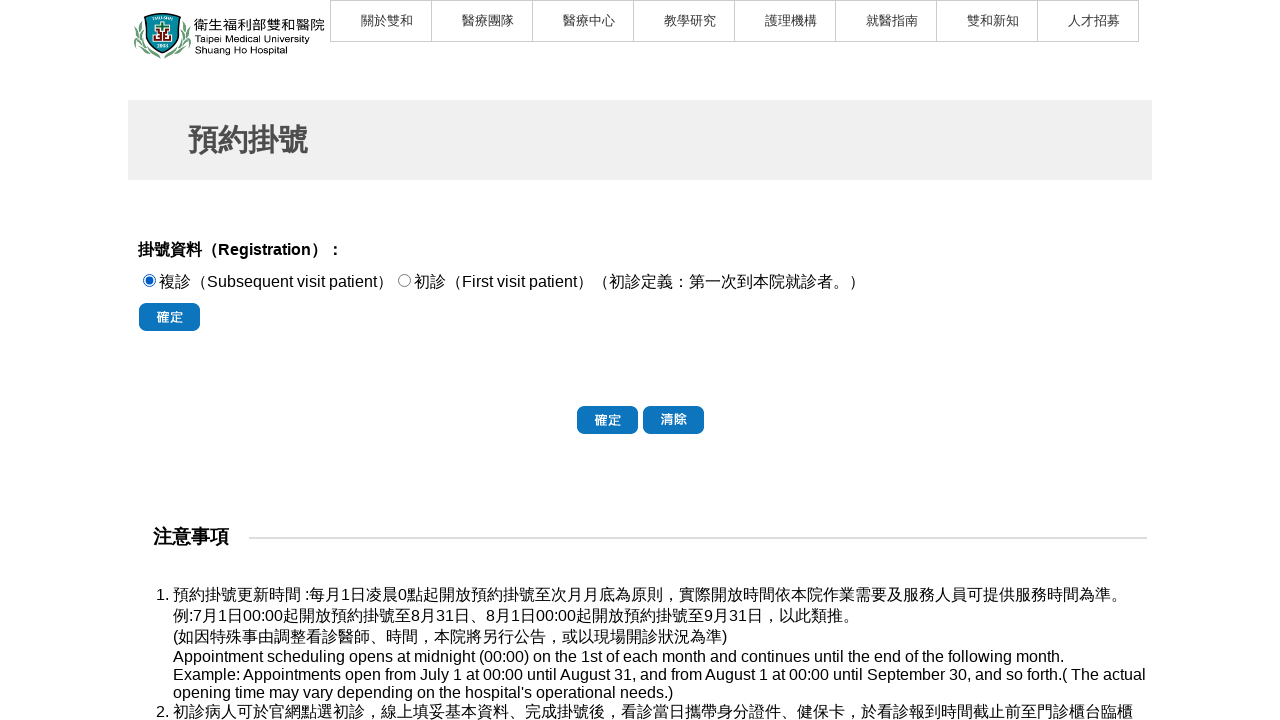

Clicked first confirmation button at (169, 317) on #ContentPlaceHolder1_ibtn_confirm0
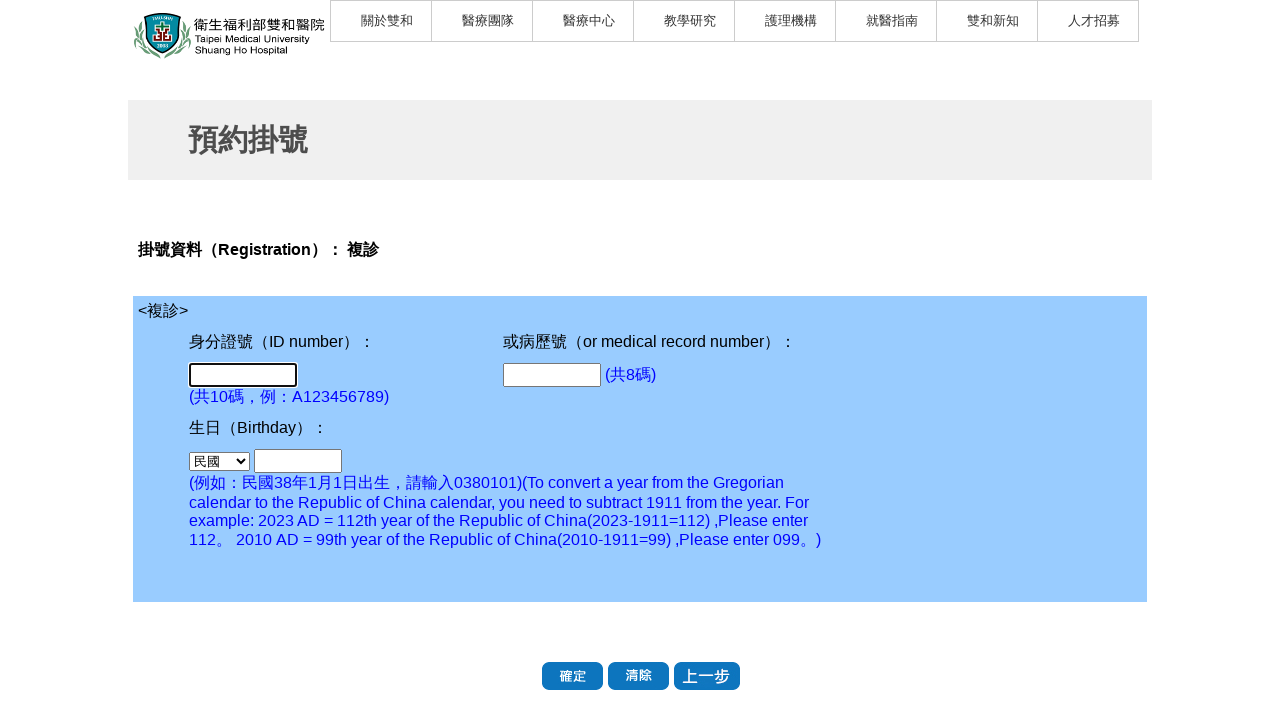

Entered national ID 'F123456789' in ID field on #ContentPlaceHolder1_txt_idno_R
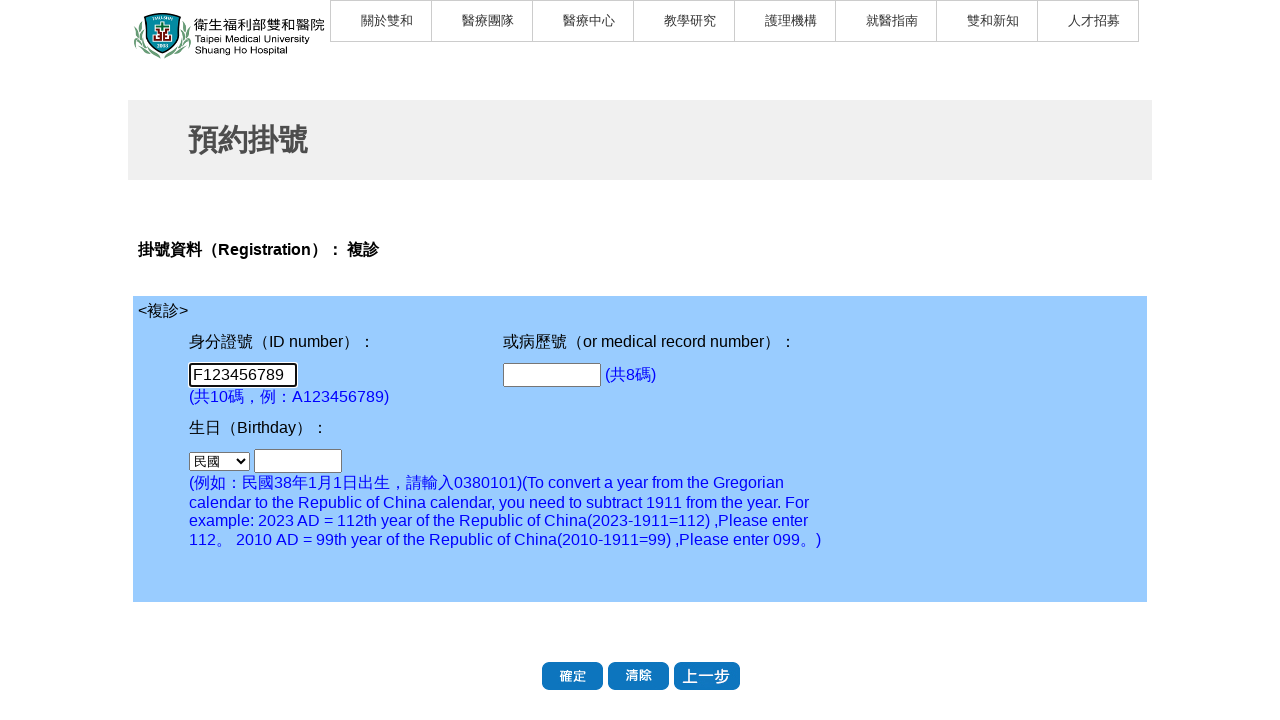

Entered birthday '1001015' in birthday field on #ContentPlaceHolder1_txt_birthdayR
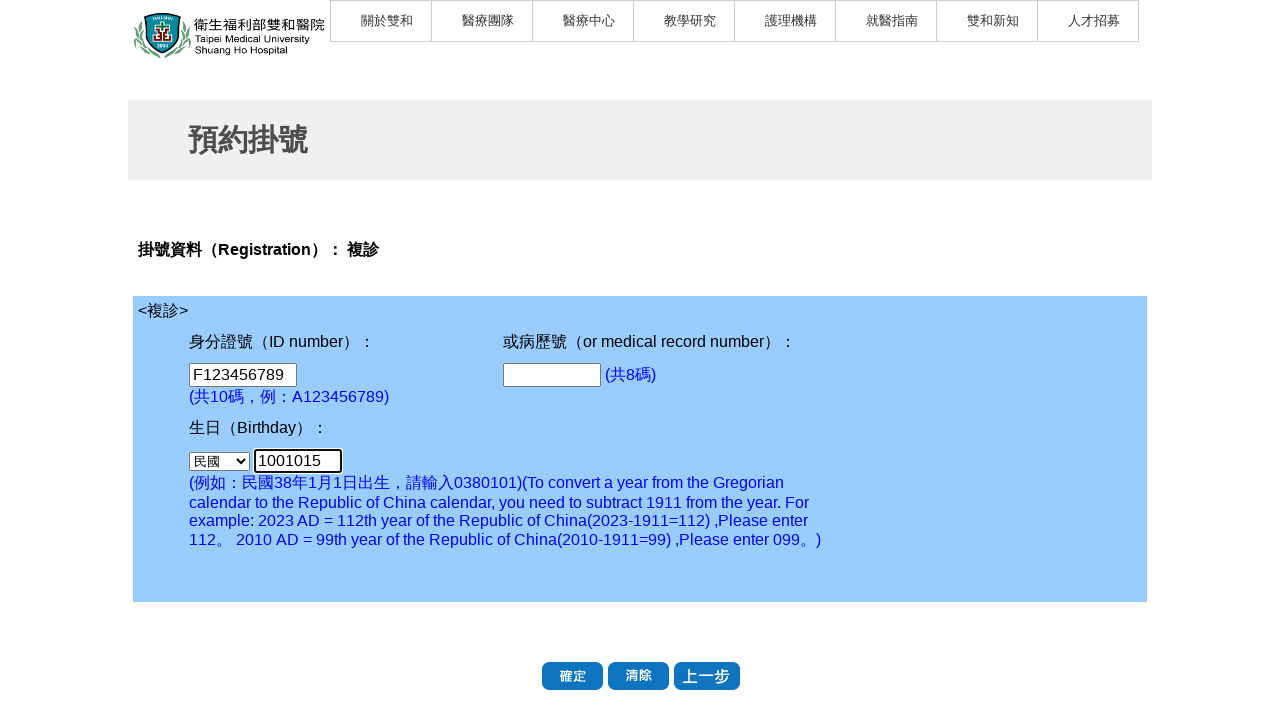

Clicked final confirmation button to submit medical appointment form at (572, 676) on #ContentPlaceHolder1_ibtn_confirm
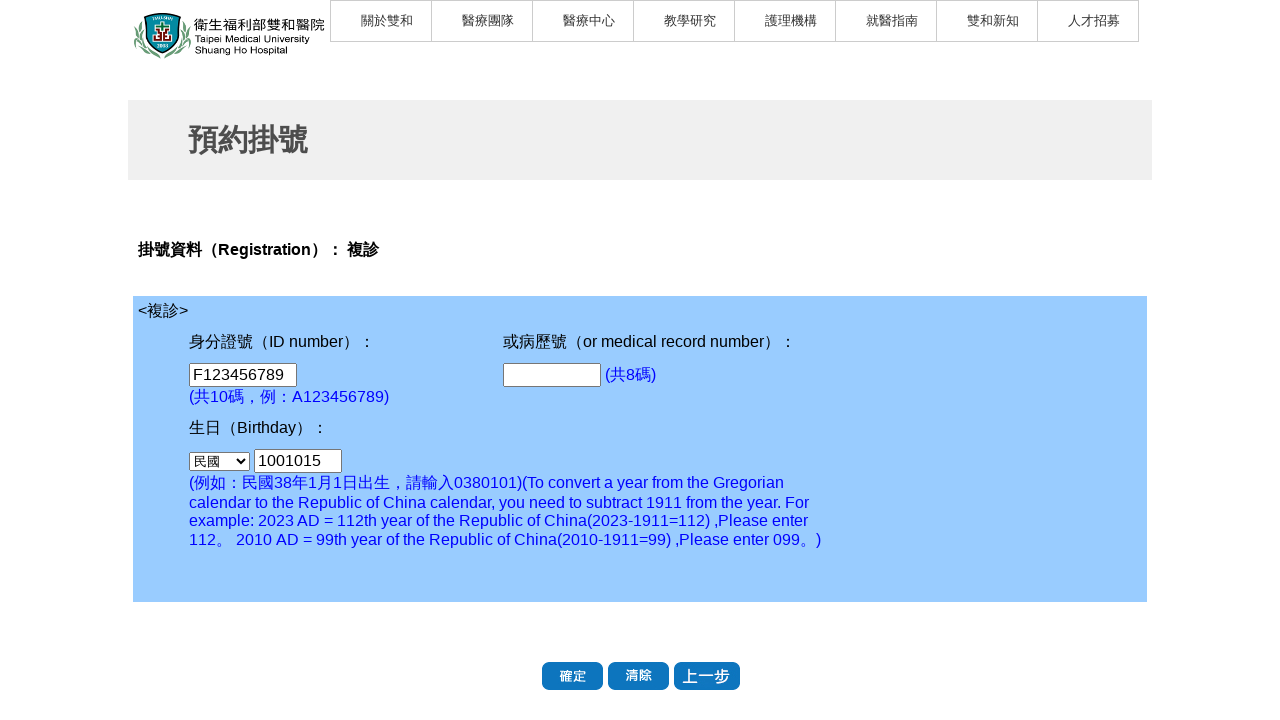

Set up dialog handler to accept final confirmation alert
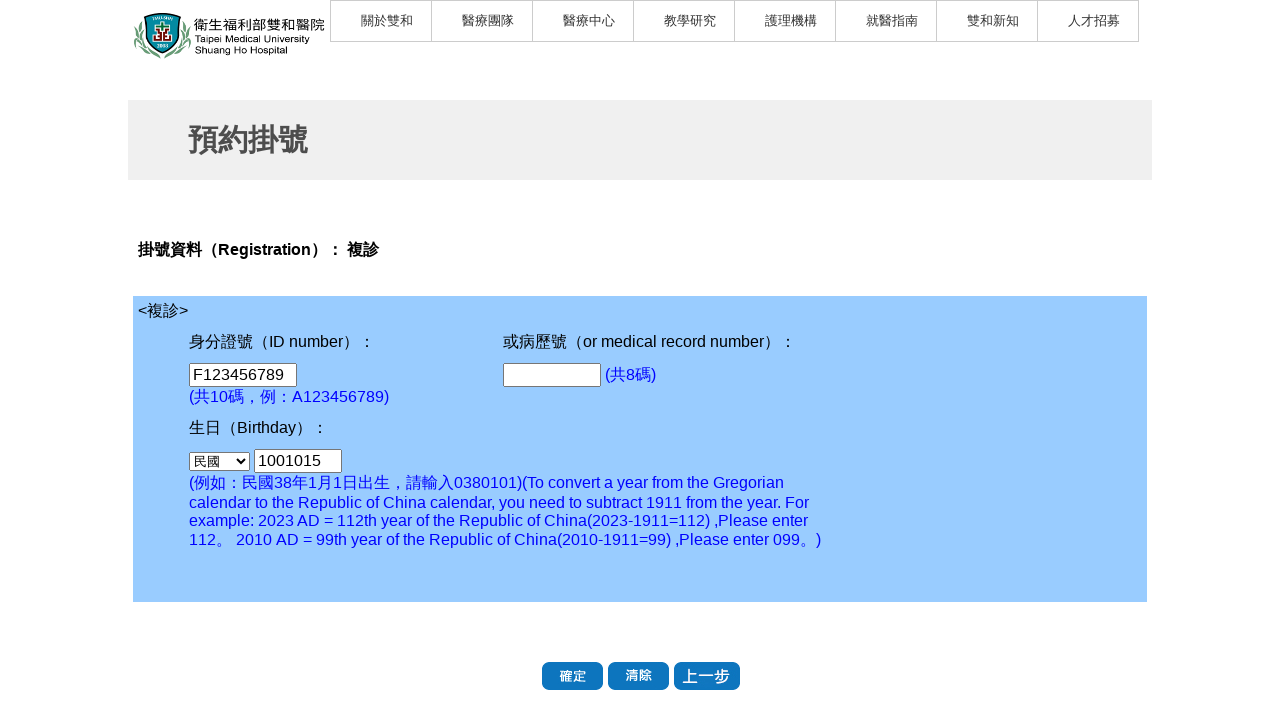

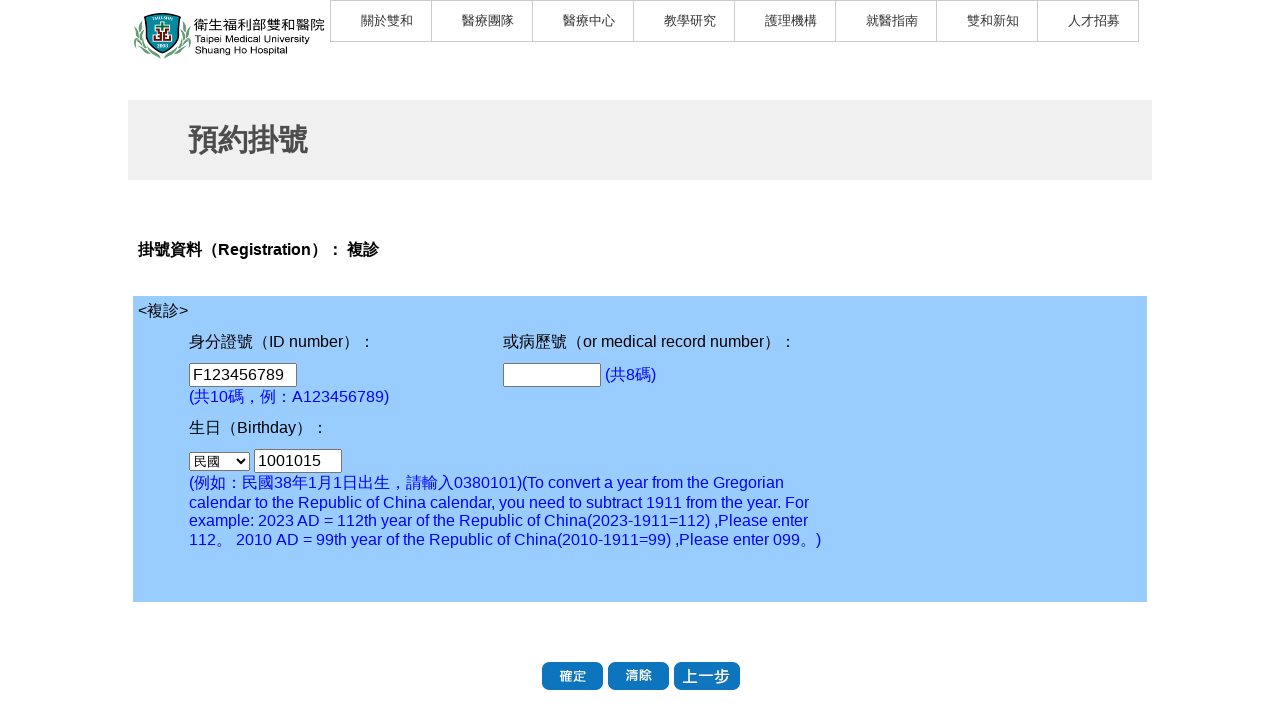